Navigates to the Advantage Online Shopping website and verifies that the page loads correctly by checking the page title

Starting URL: https://advantageonlineshopping.com/#/

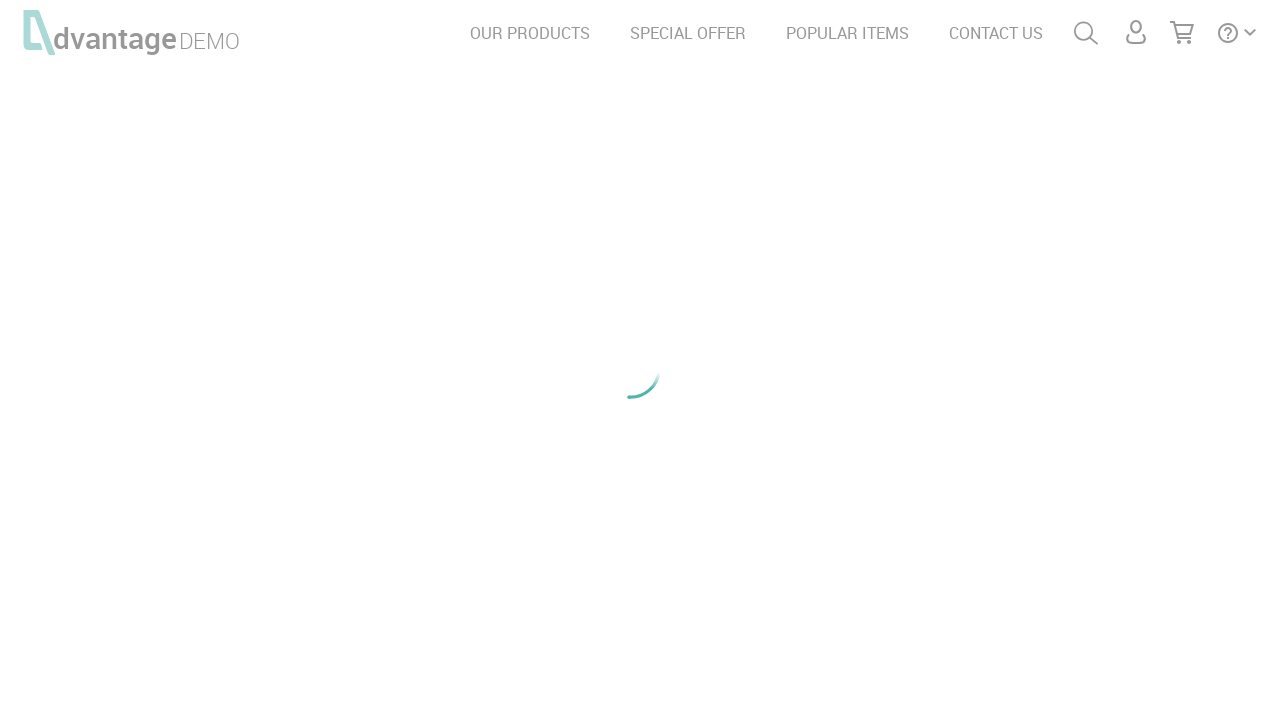

Page loaded with domcontentloaded state
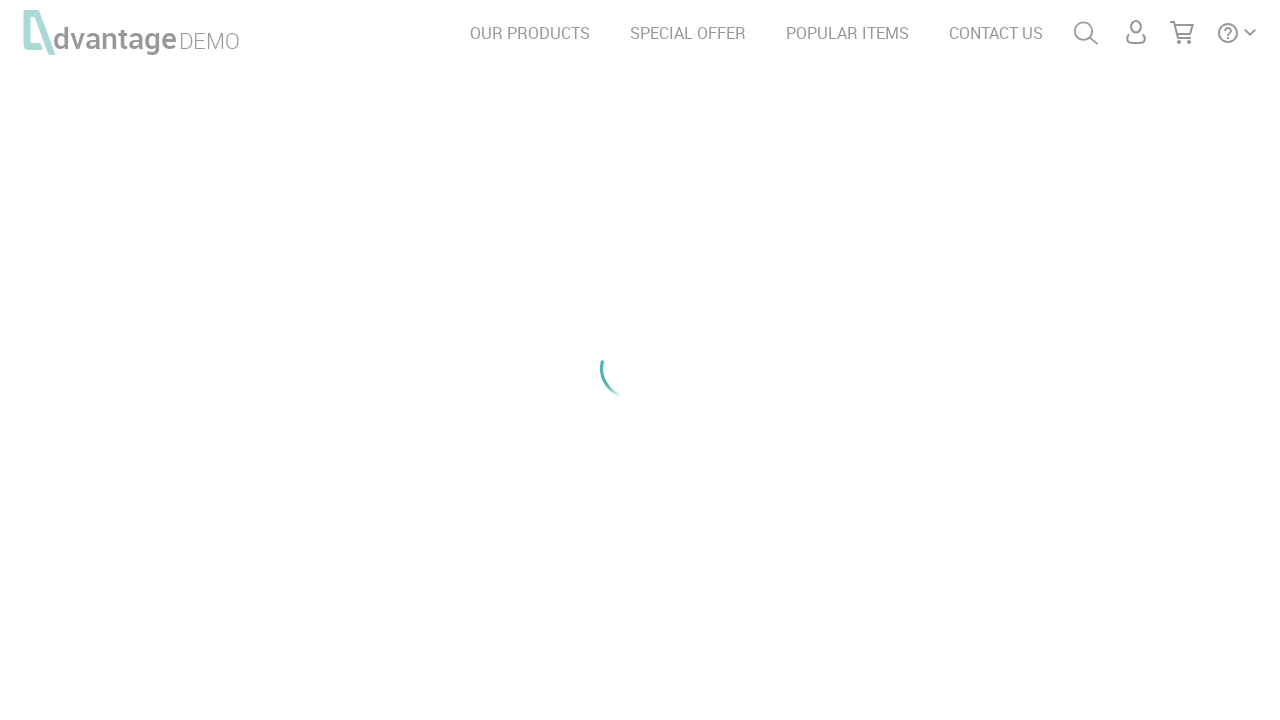

Retrieved page title:  Advantage Shopping
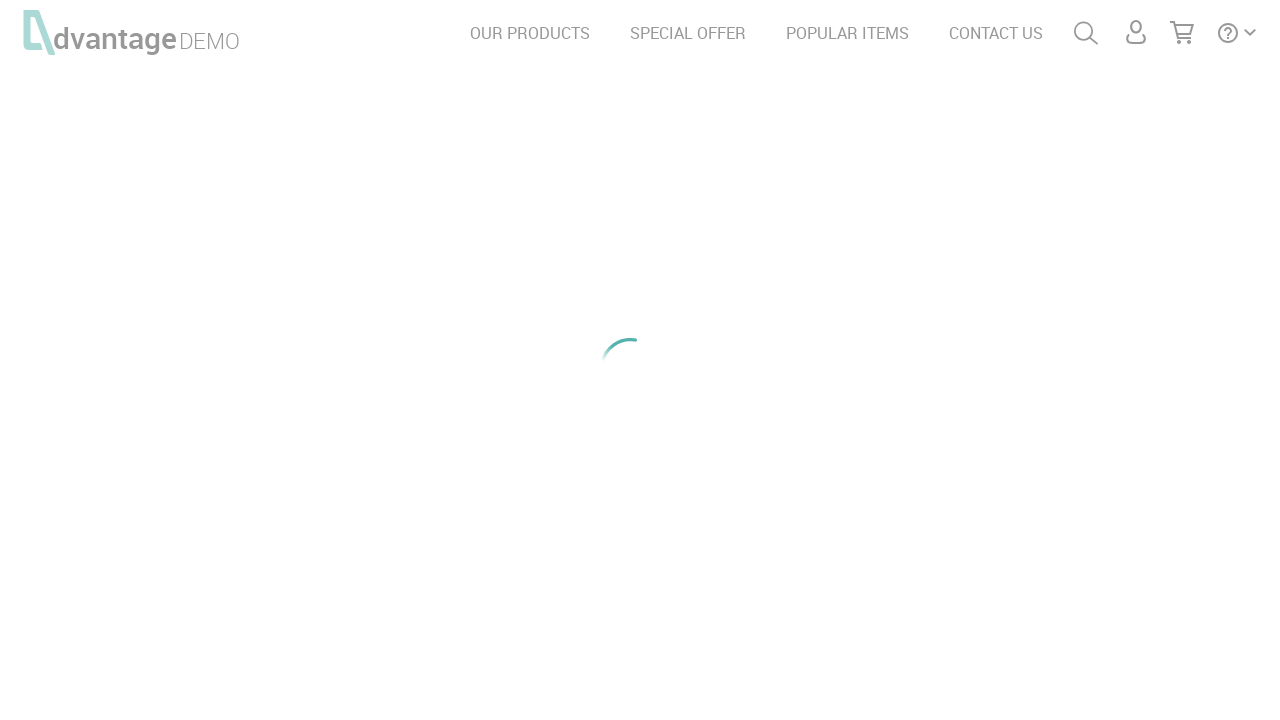

Verified page title contains 'Advantage' or 'Shopping'
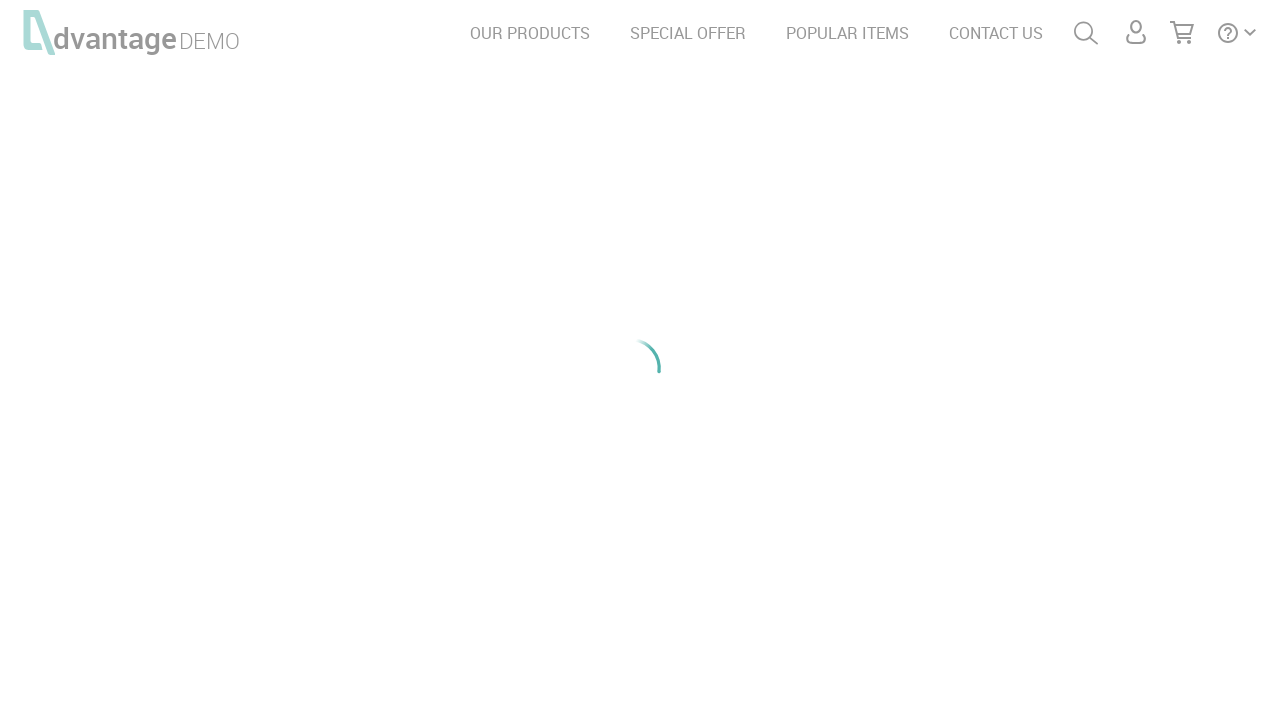

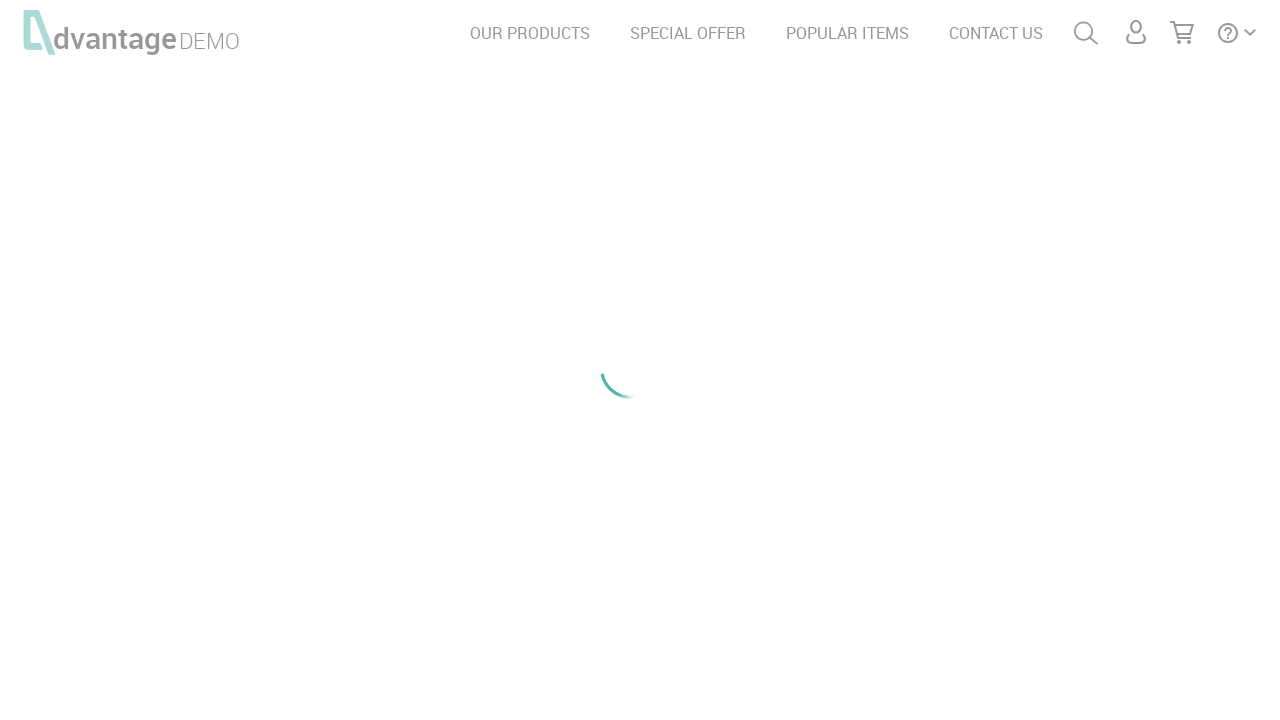